Verifies that the "Now Hiring!" button exists on the Focus Services homepage

Starting URL: https://www.focusservices.com/

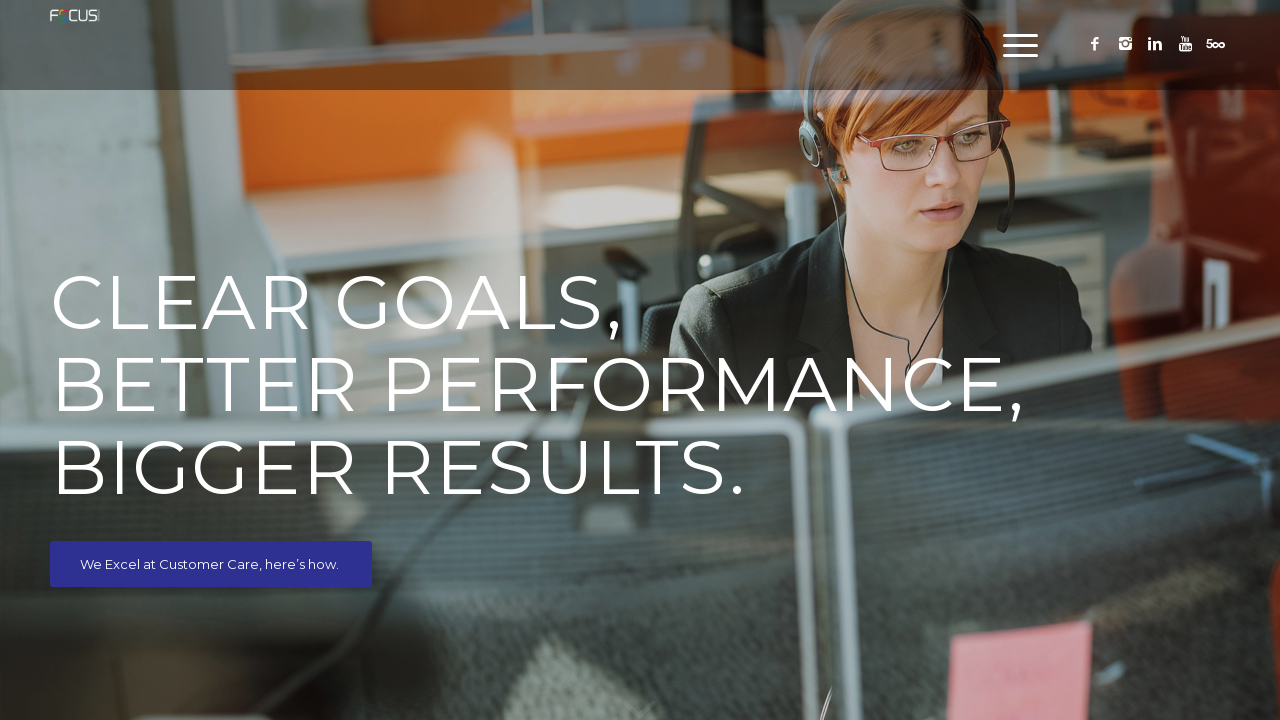

Navigated to Focus Services homepage
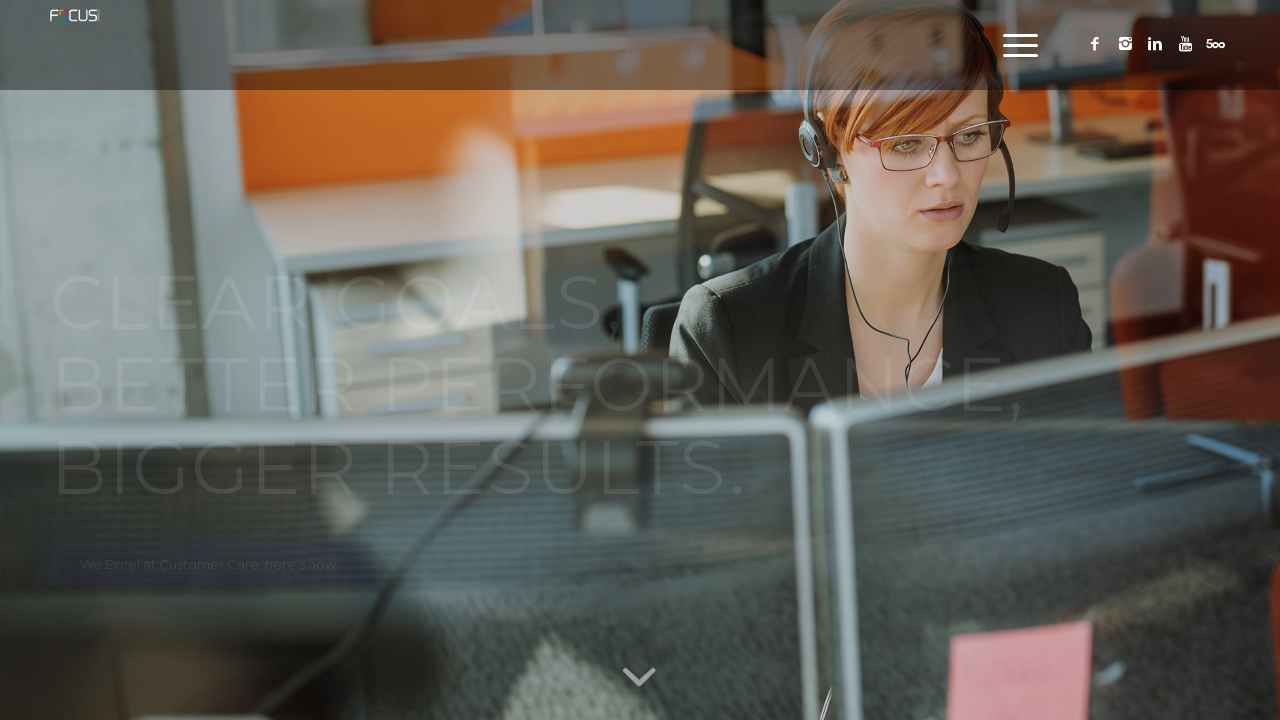

Located 'Now Hiring!' button on the page
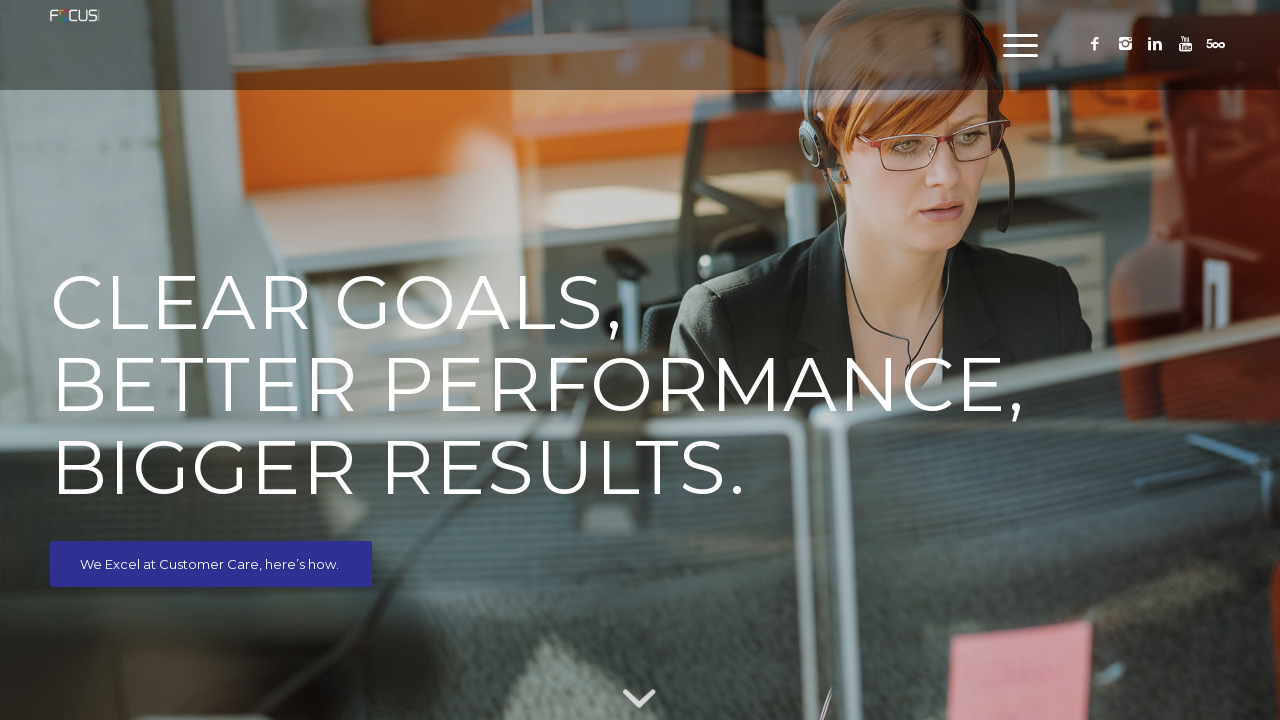

Verified that 'Now Hiring!' button is visible
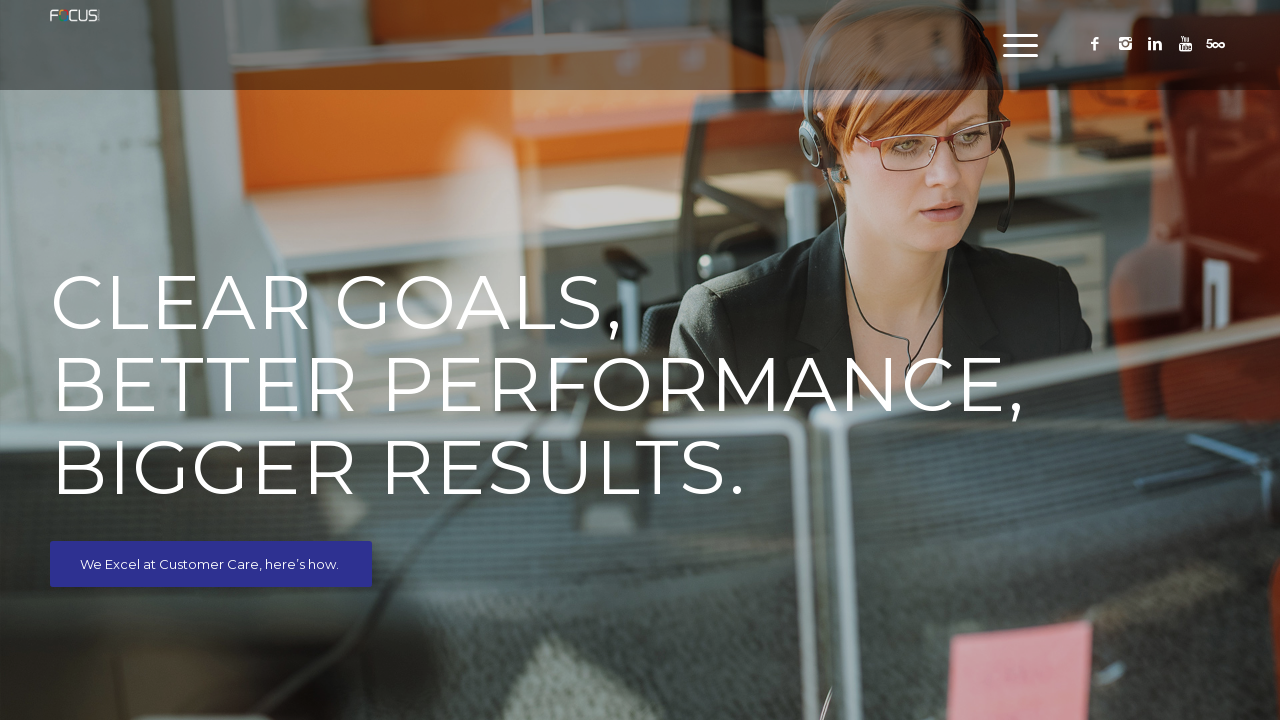

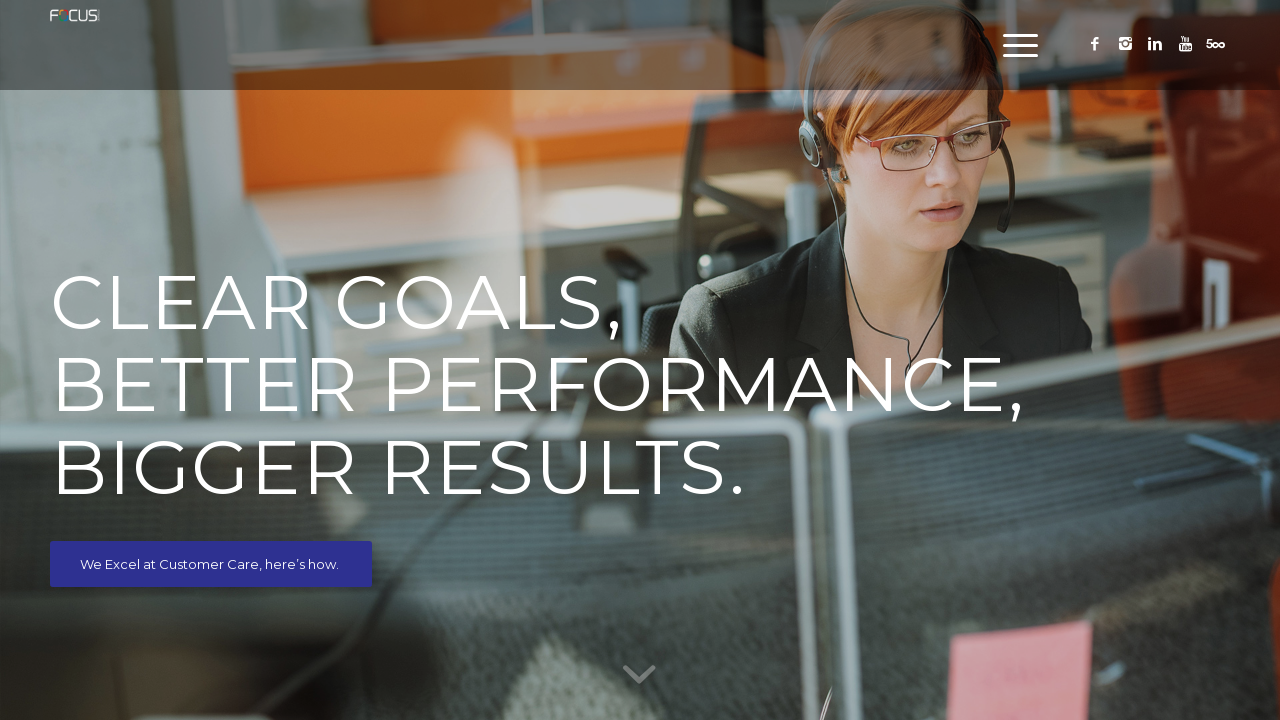